Tests DuckDuckGo search functionality by entering a search term and verifying the window title contains the search text

Starting URL: https://duckduckgo.com

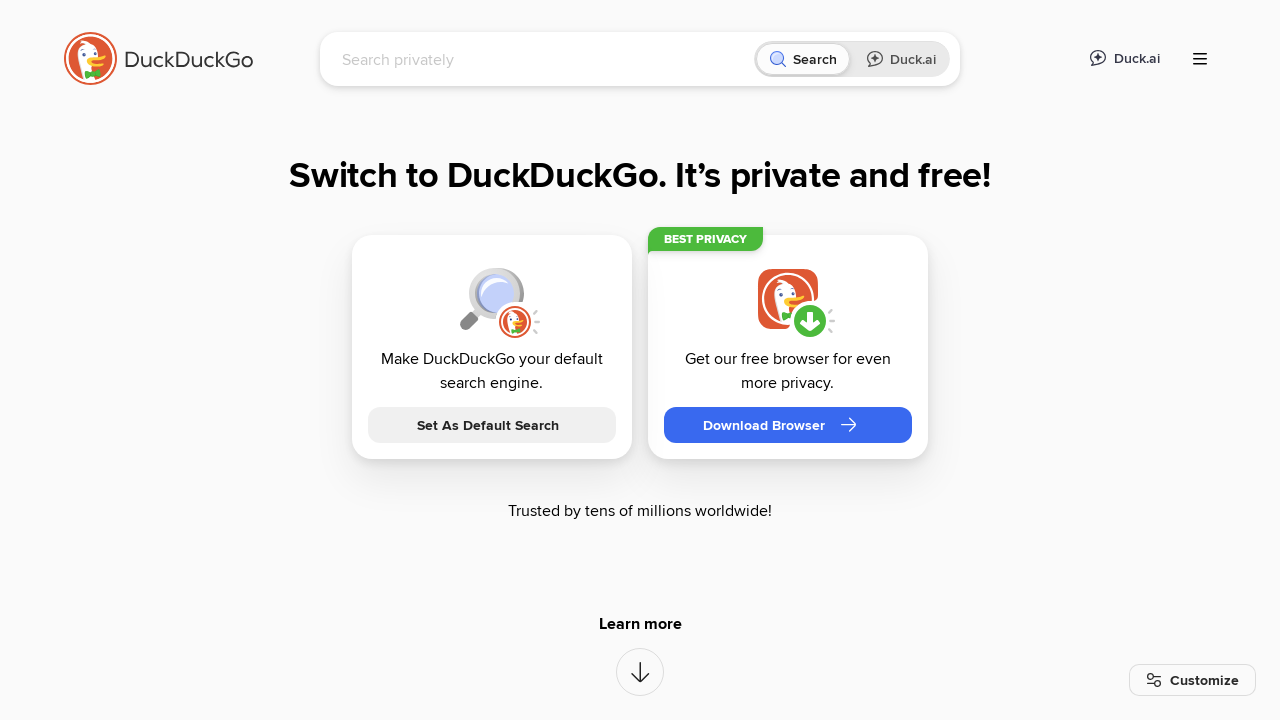

Filled search box with 'FluentLenium' on #searchbox_input
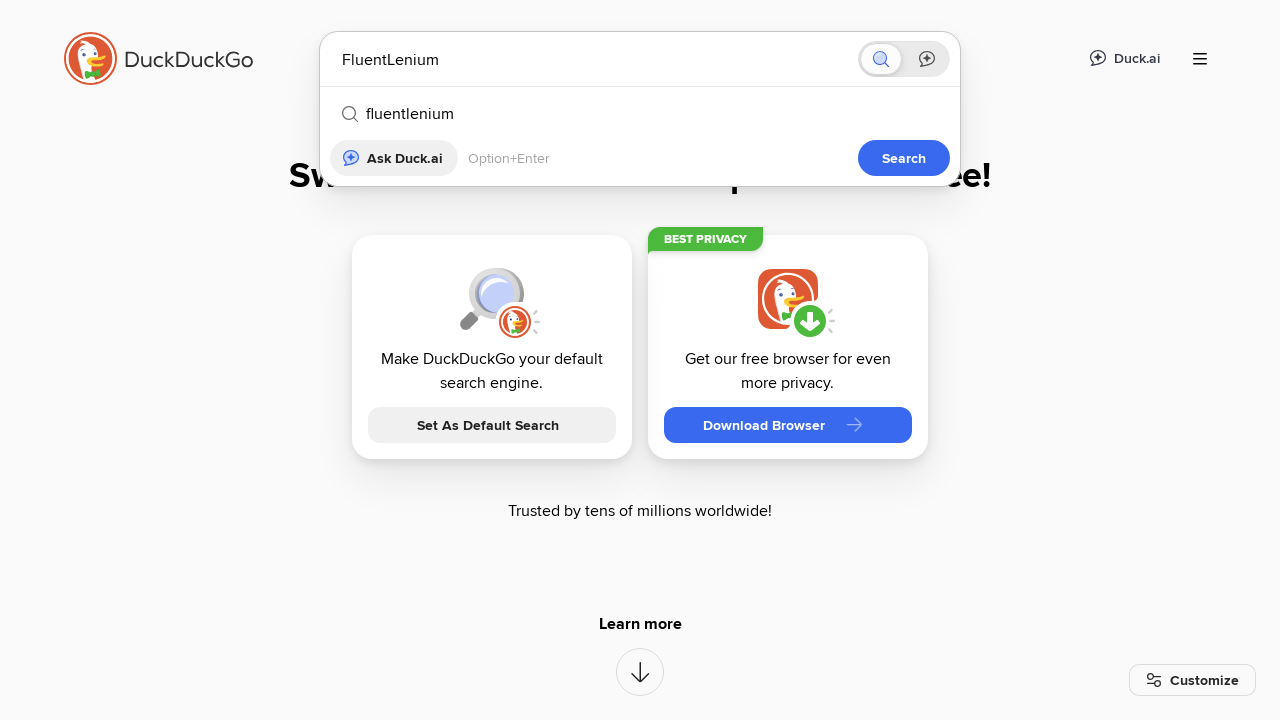

Clicked submit button to search at (904, 158) on button[type='submit']
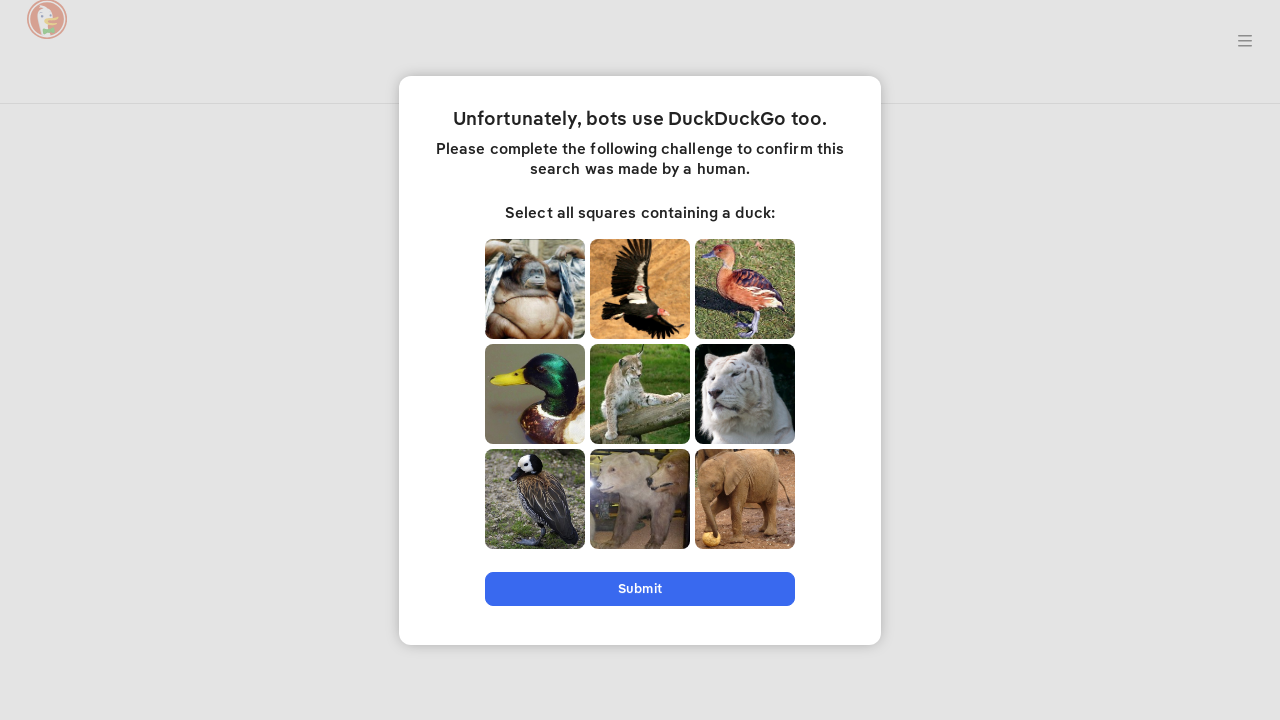

Window title now contains 'FluentLenium' - search completed successfully
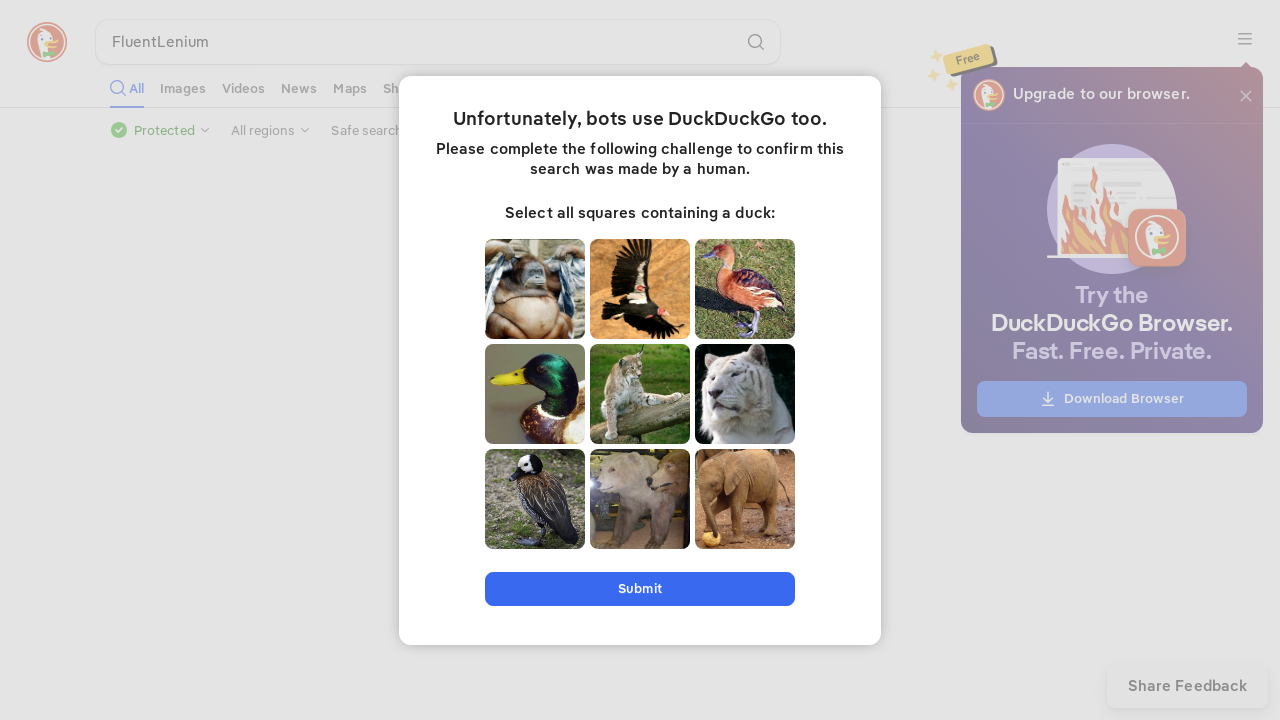

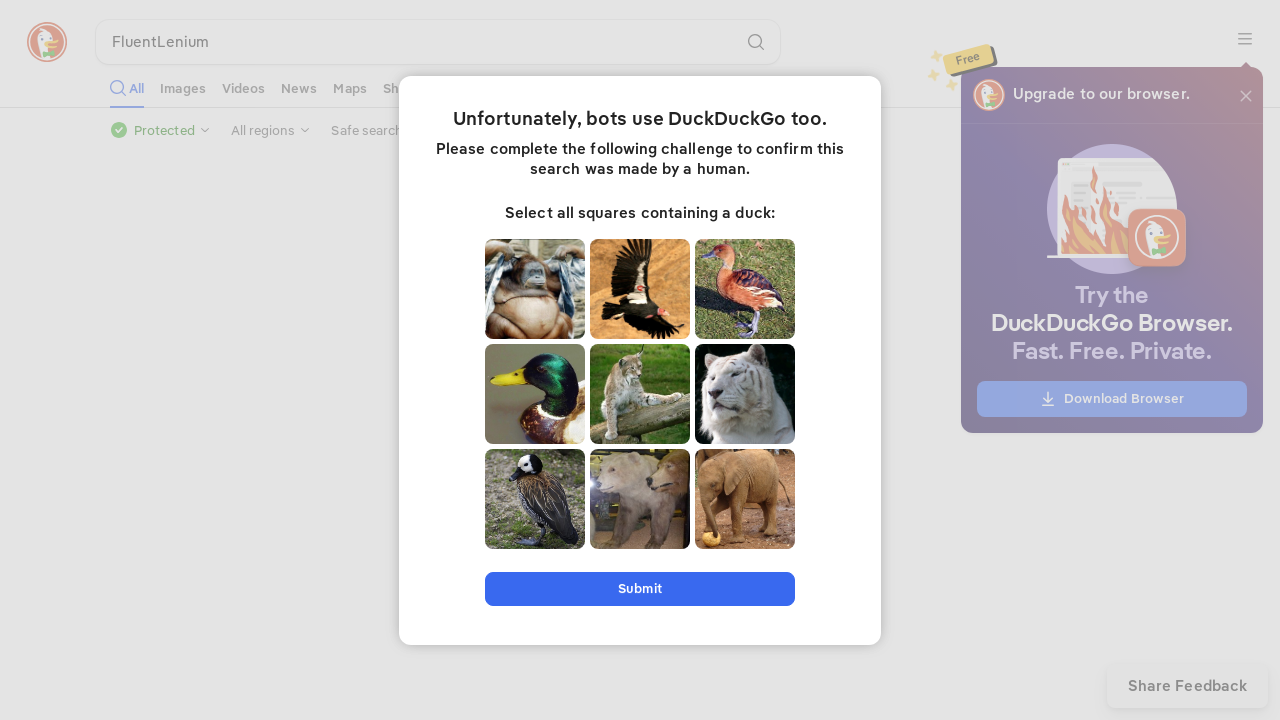